Navigates to circulation.com website and waits for the page to load, verifying the page title is accessible

Starting URL: https://www.circulation.com/

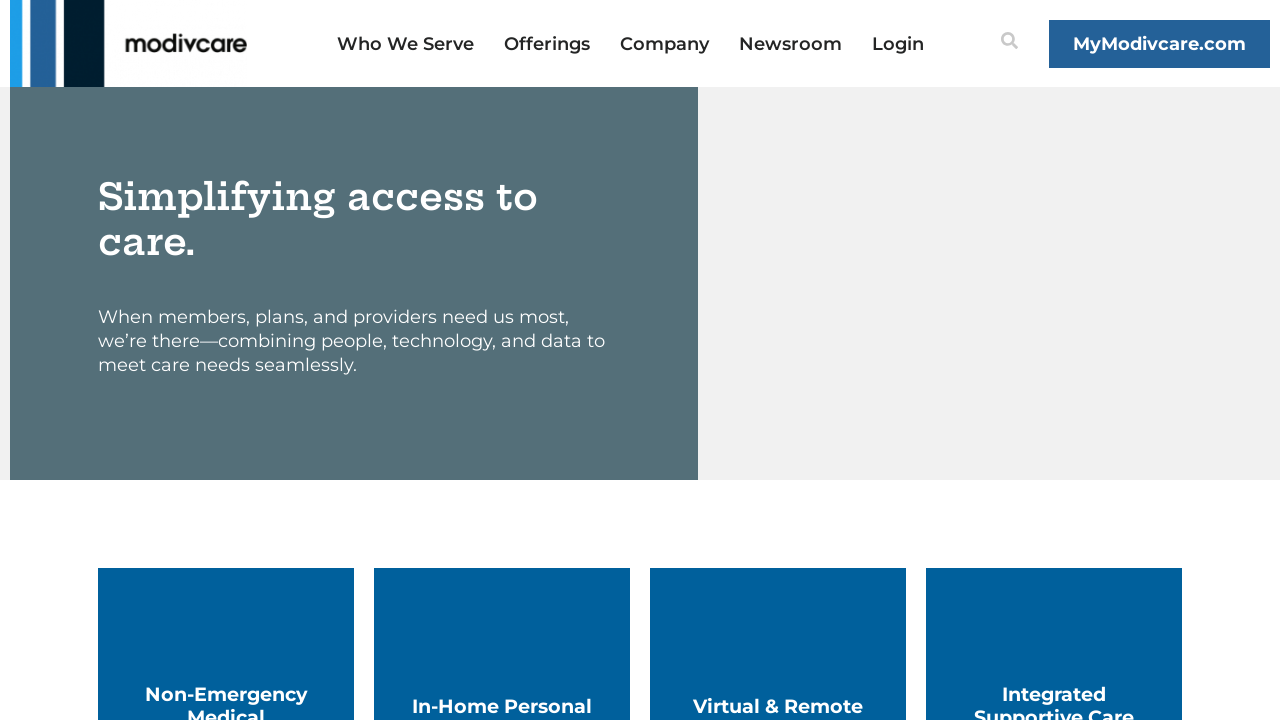

Waited for page to reach domcontentloaded state
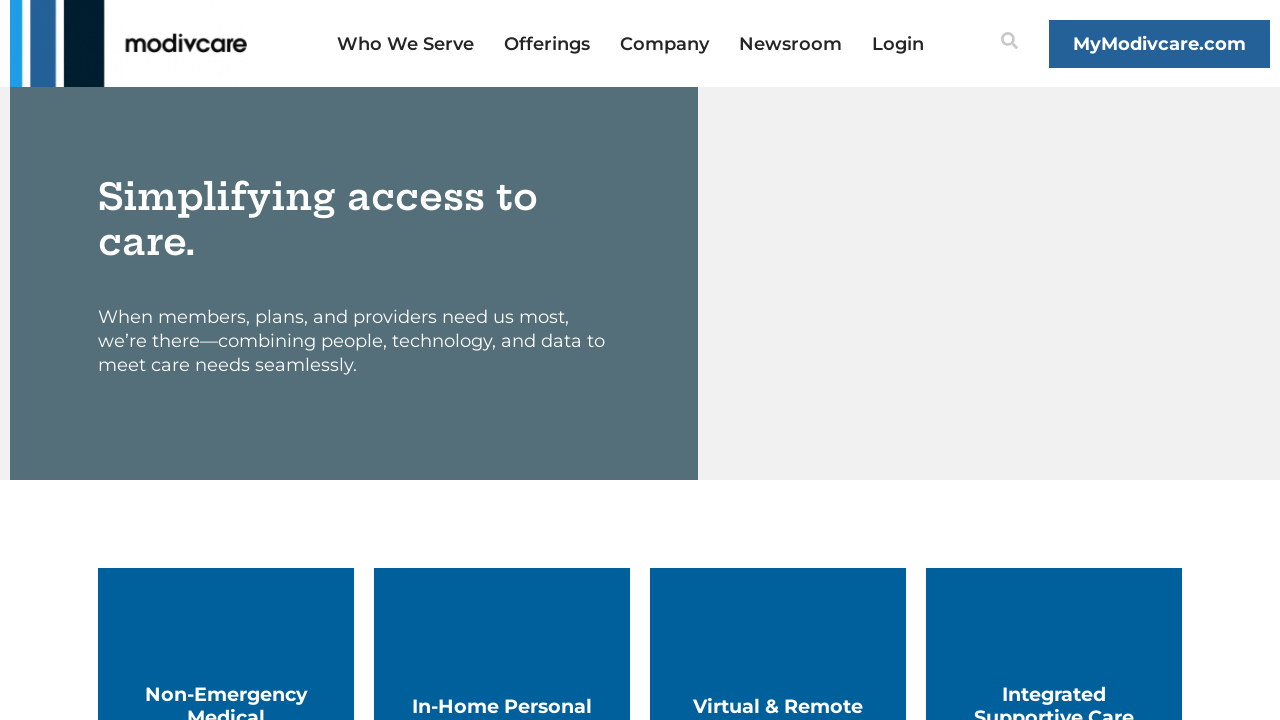

Retrieved page title to verify page loaded successfully
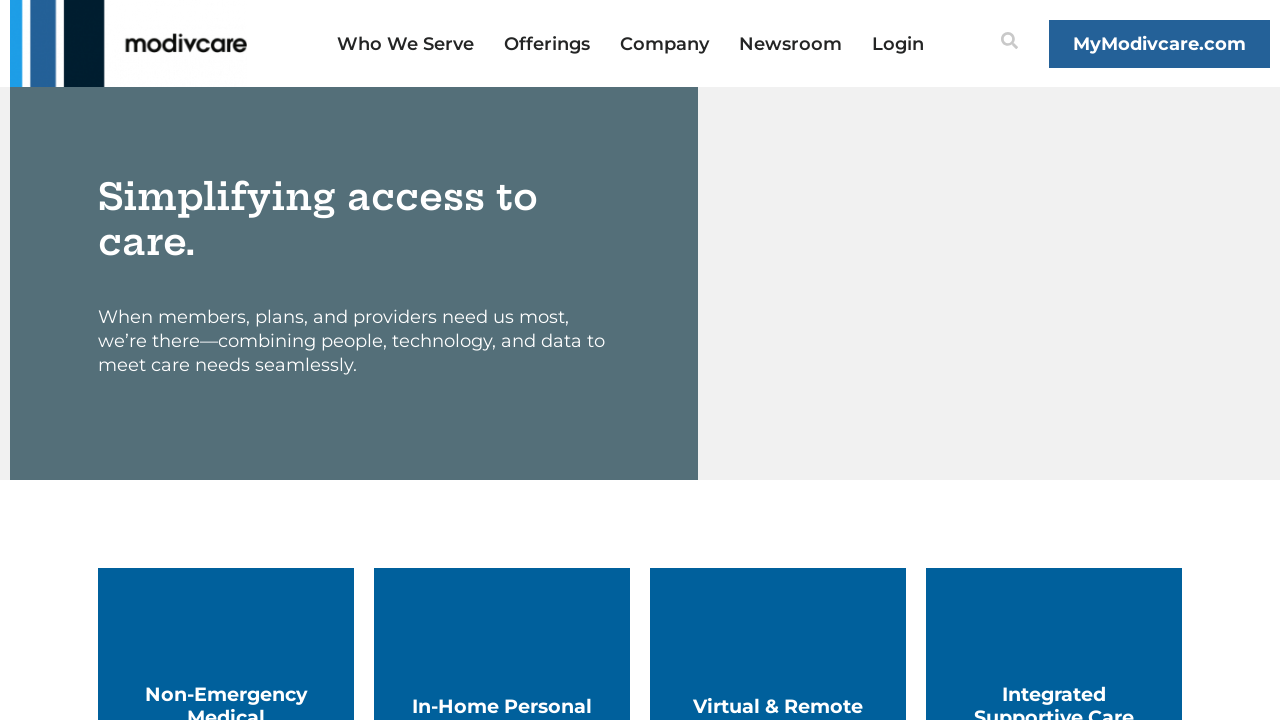

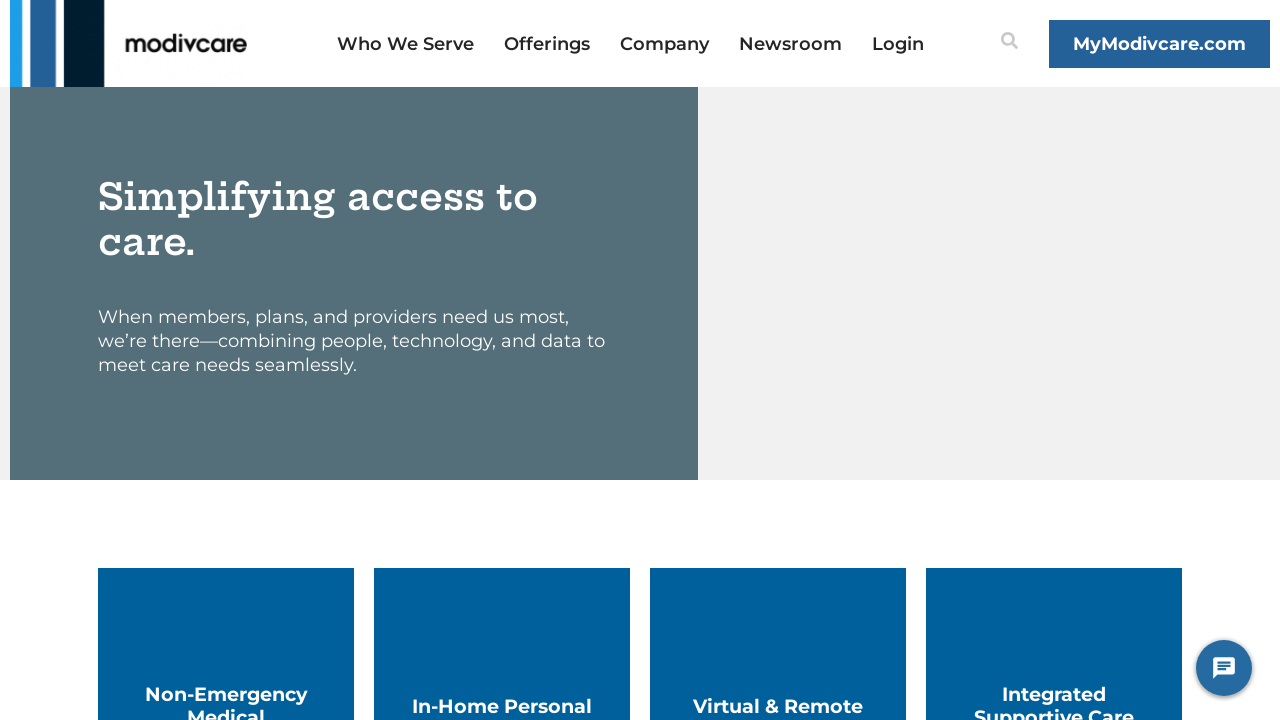